Tests drag and drop on DemoQA site by dragging an element to a drop target and verifying the dropped state

Starting URL: https://demoqa.com/droppable

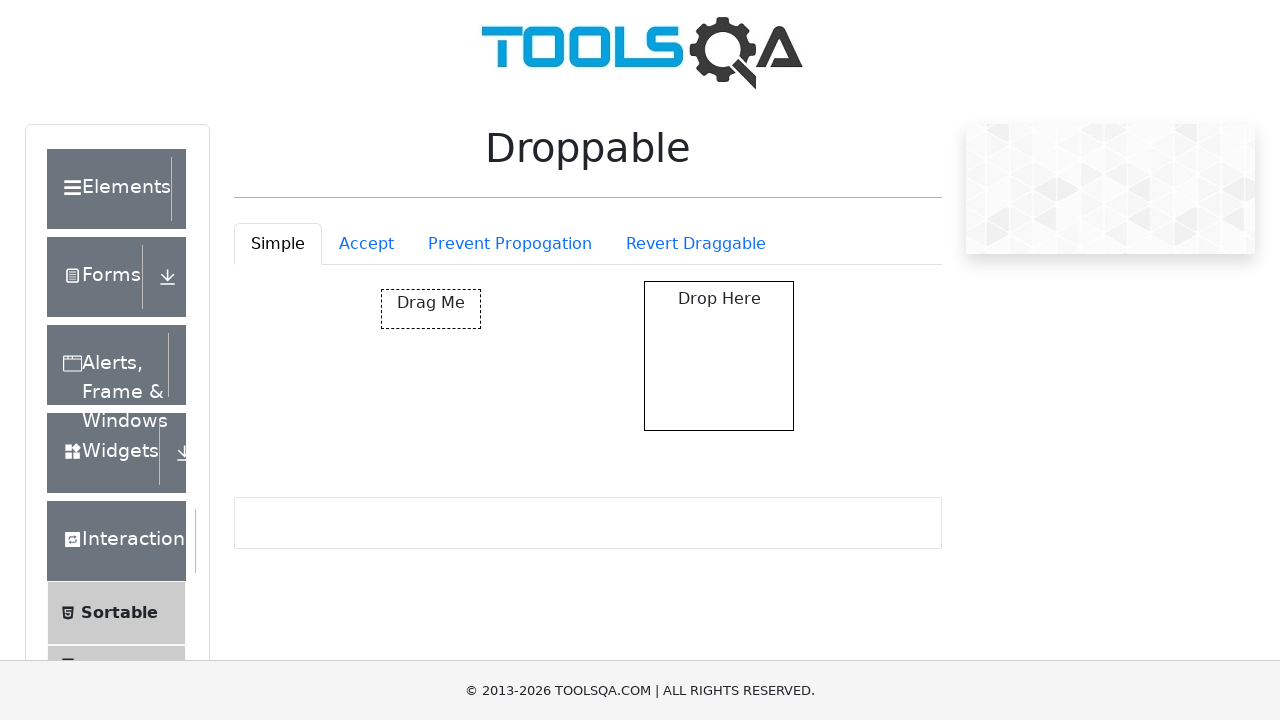

Scrolled down to view draggable and droppable elements
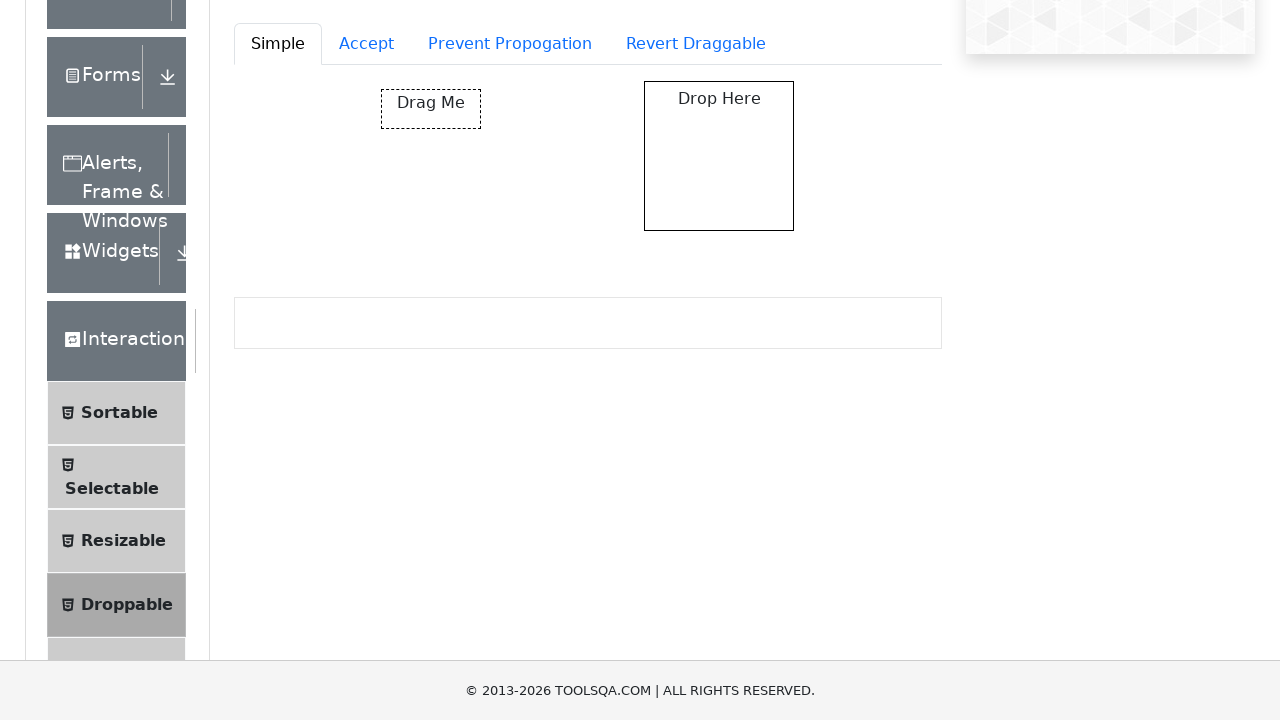

Draggable element (#draggable) is ready
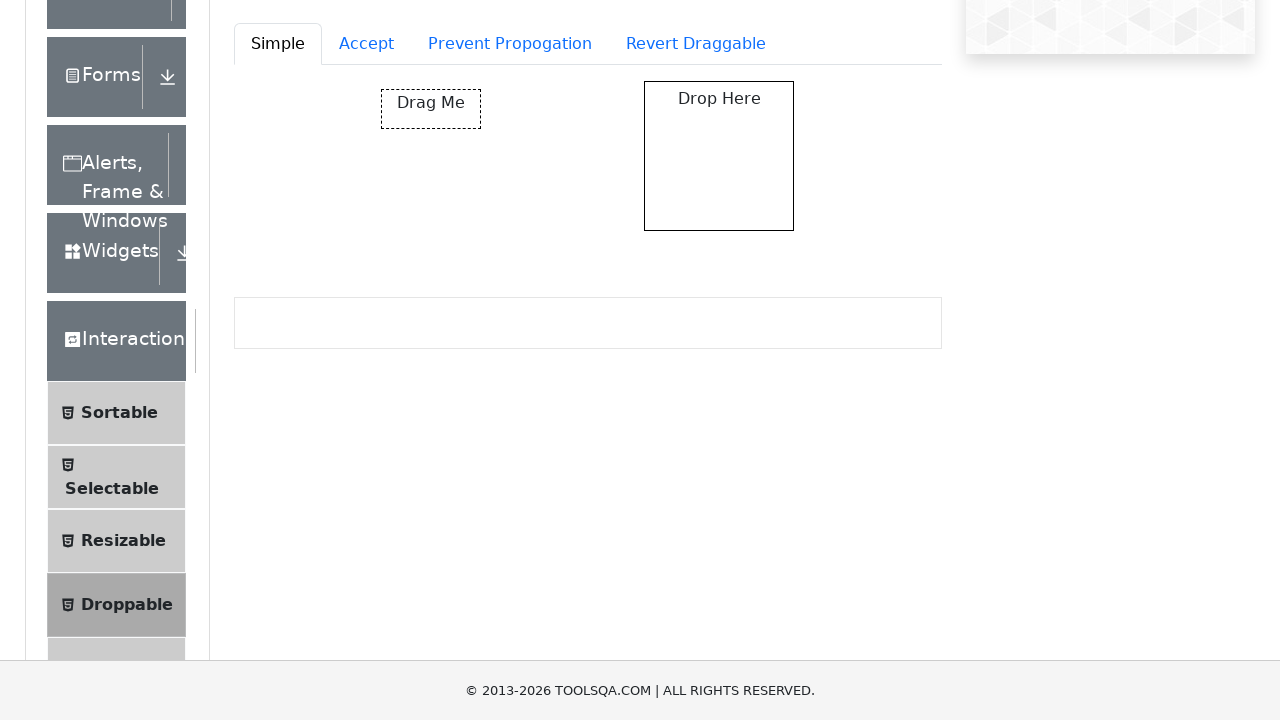

Droppable element is ready
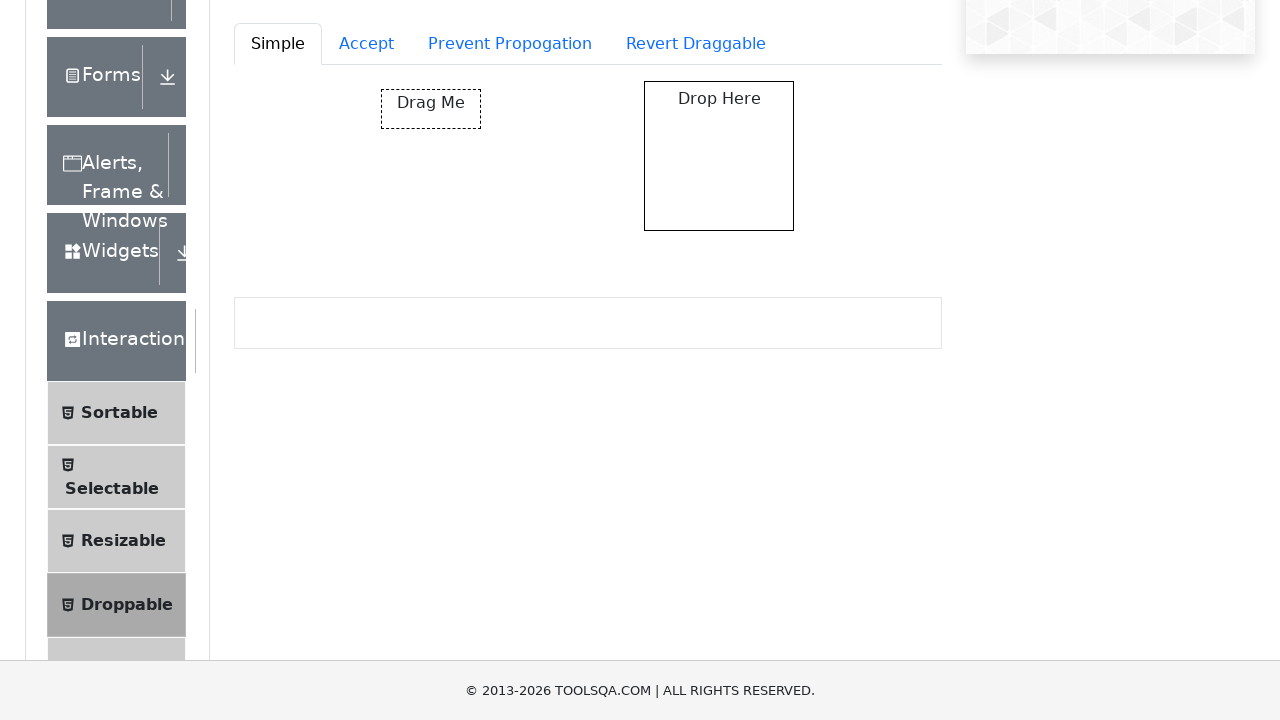

Located the draggable element
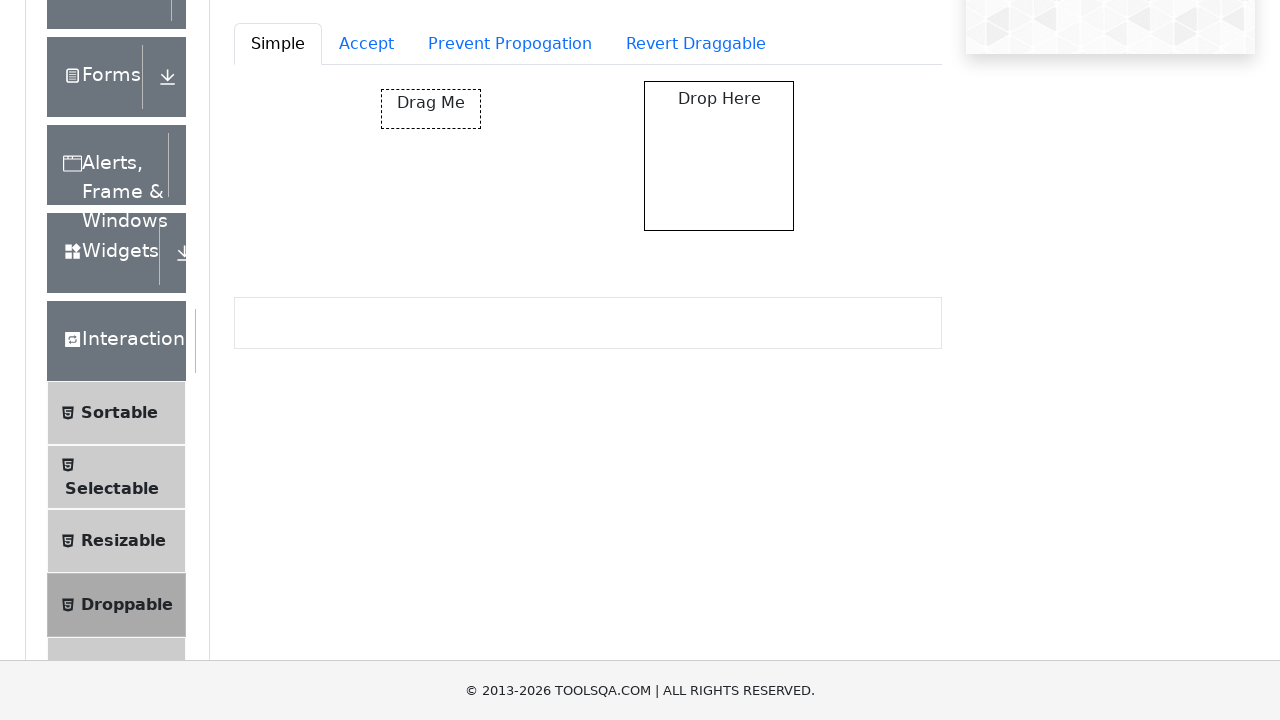

Located the drop target element
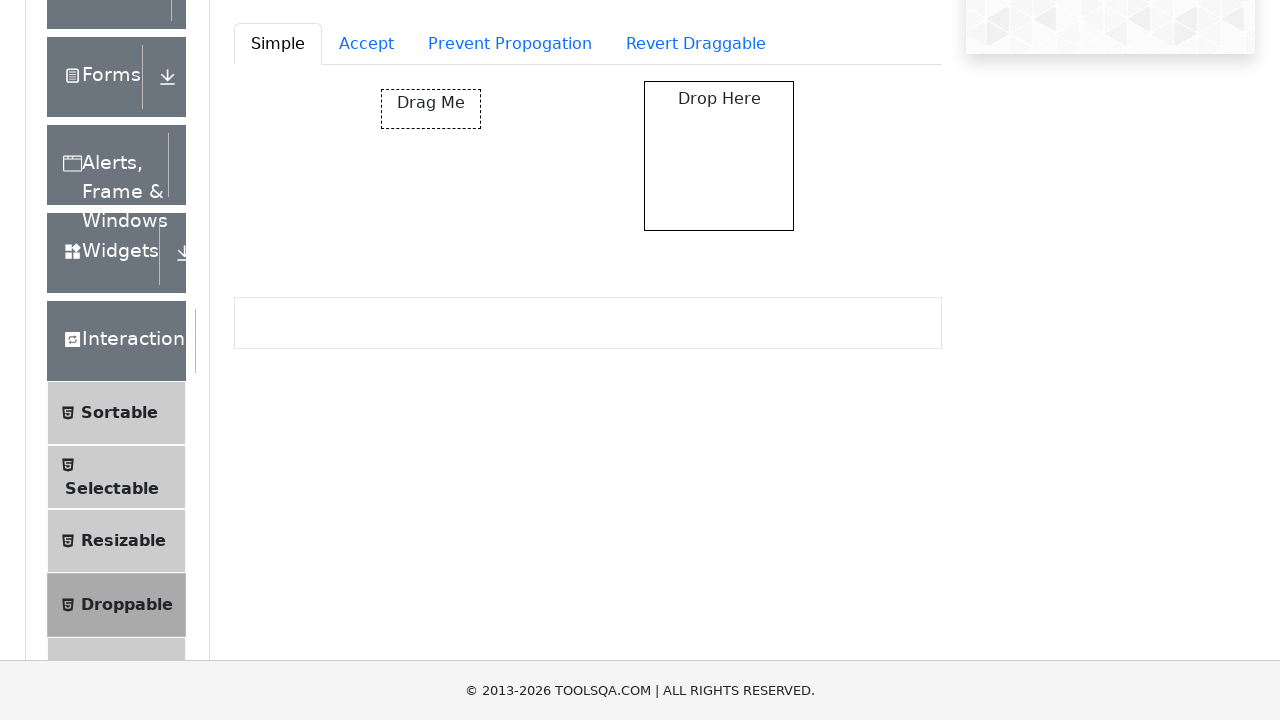

Dragged element to drop target at (719, 156)
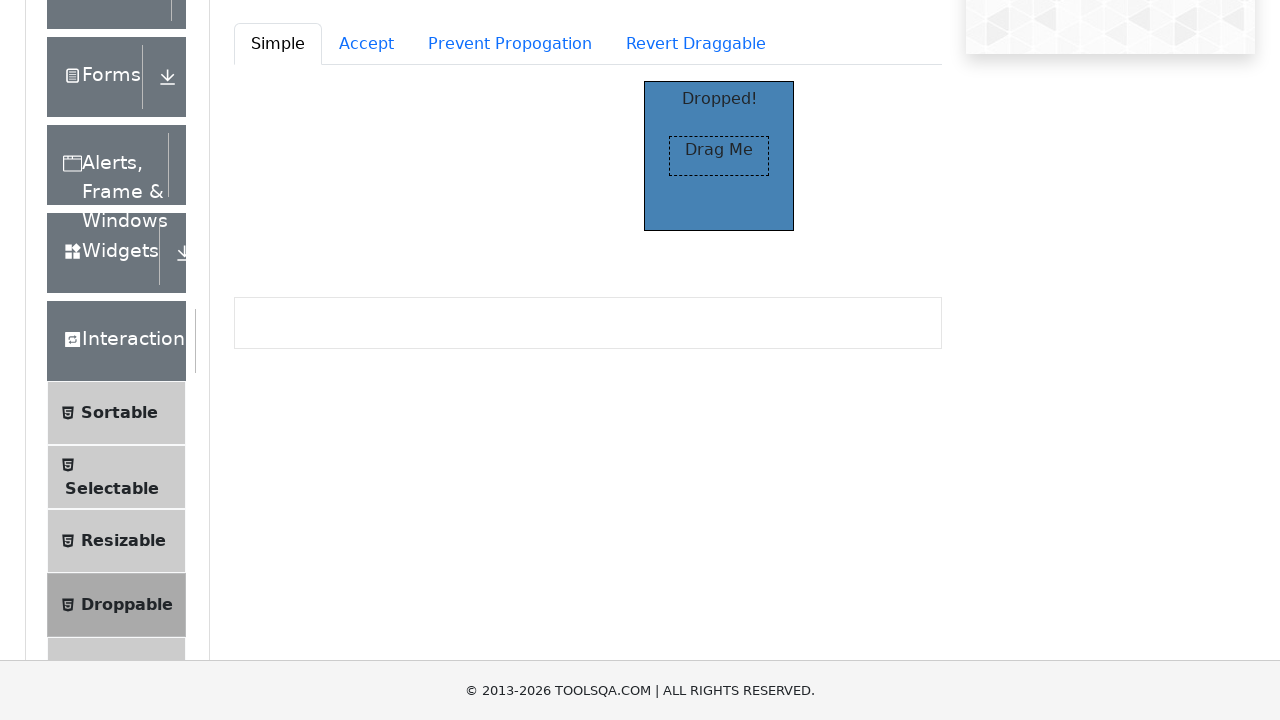

Verified drop target element is in dropped state
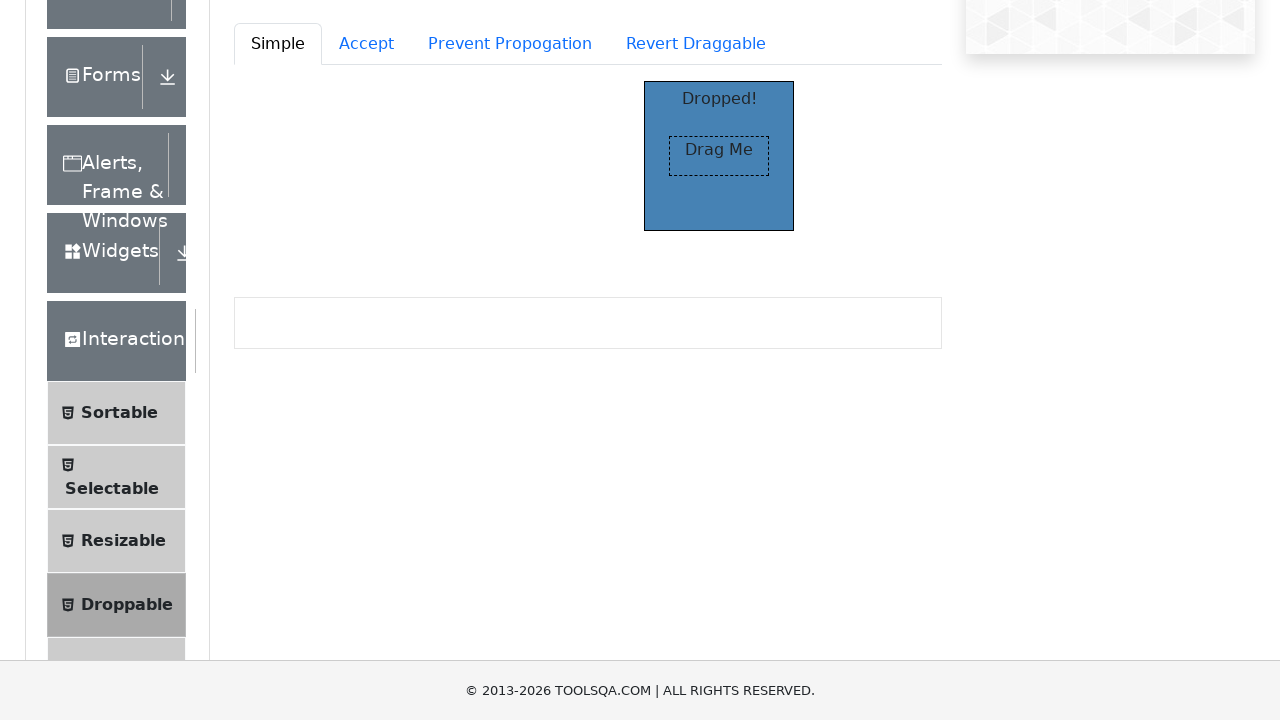

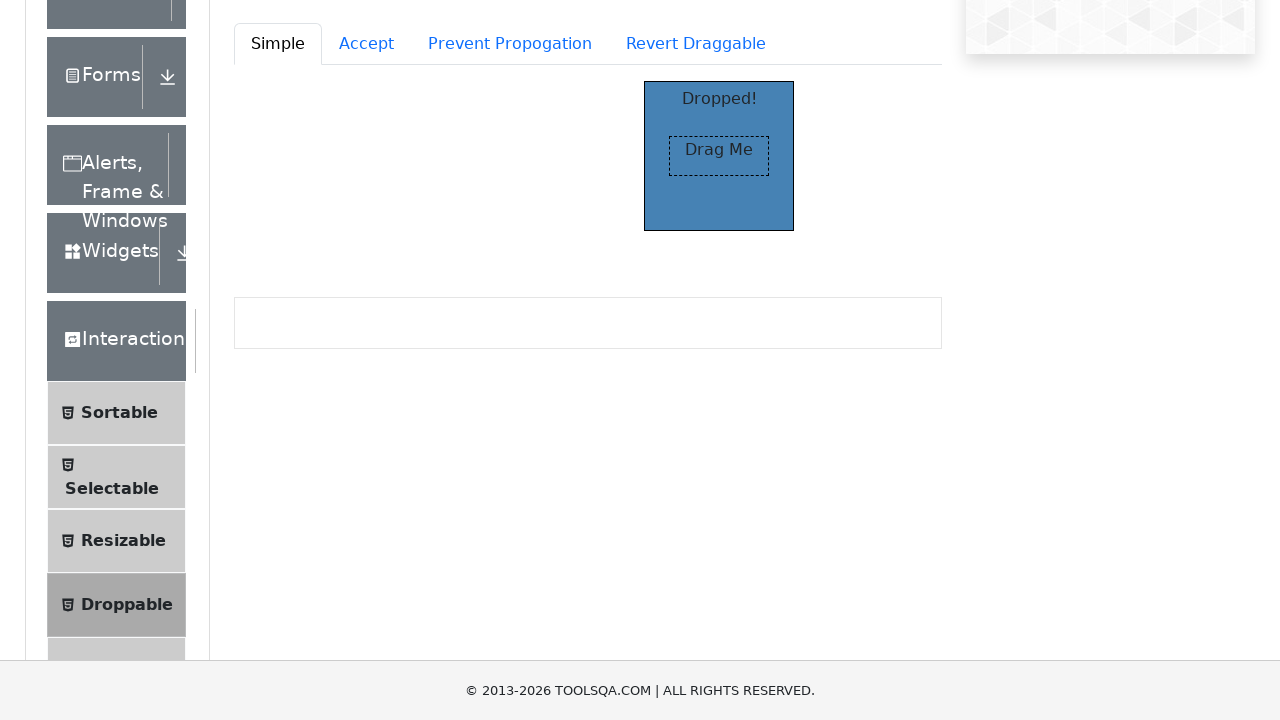